Tests browser navigation functionality by navigating between pages using forward, back, and refresh methods on a learning website

Starting URL: https://www.letskodeit.com/home

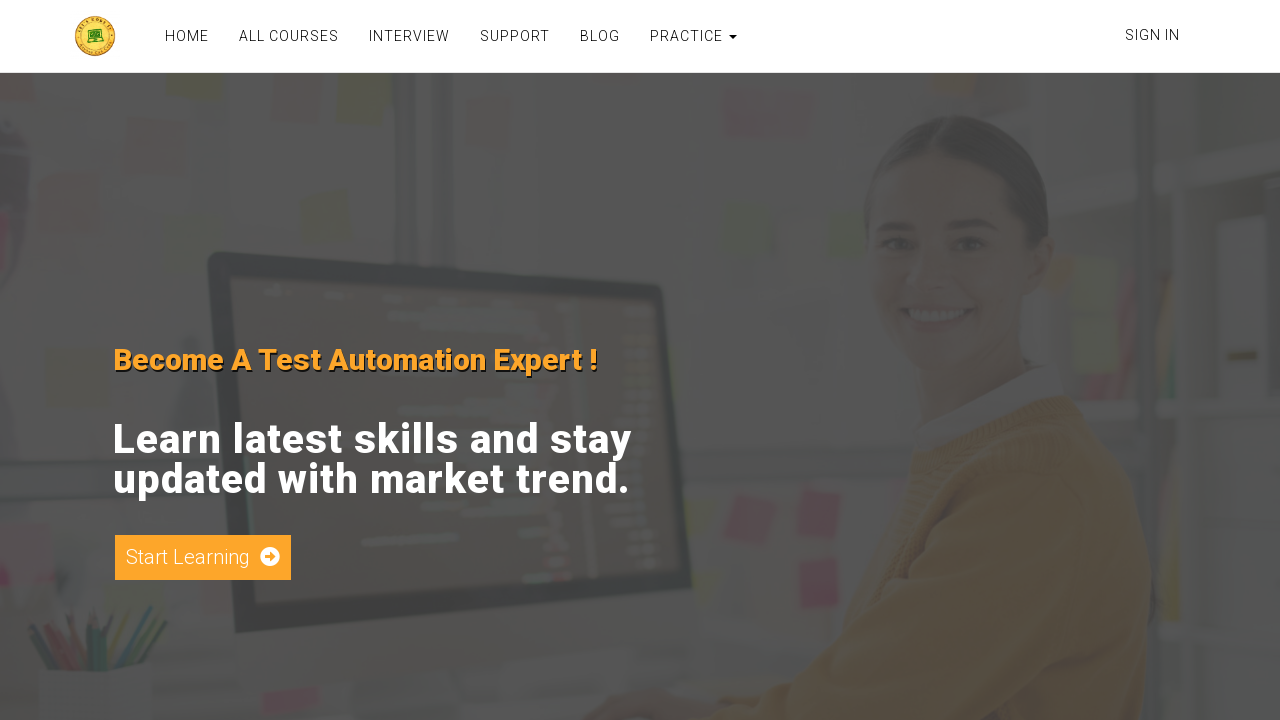

Navigated to courses page at https://www.letskodeit.com/courses
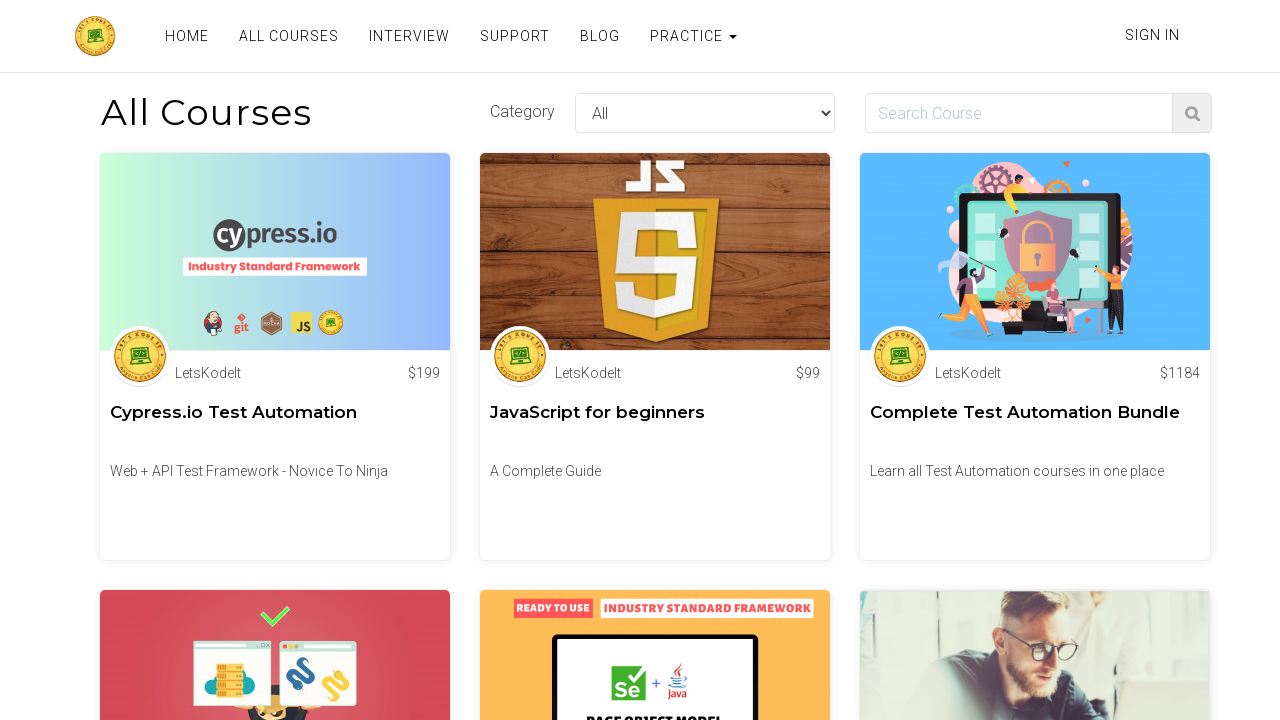

Navigated back to home page
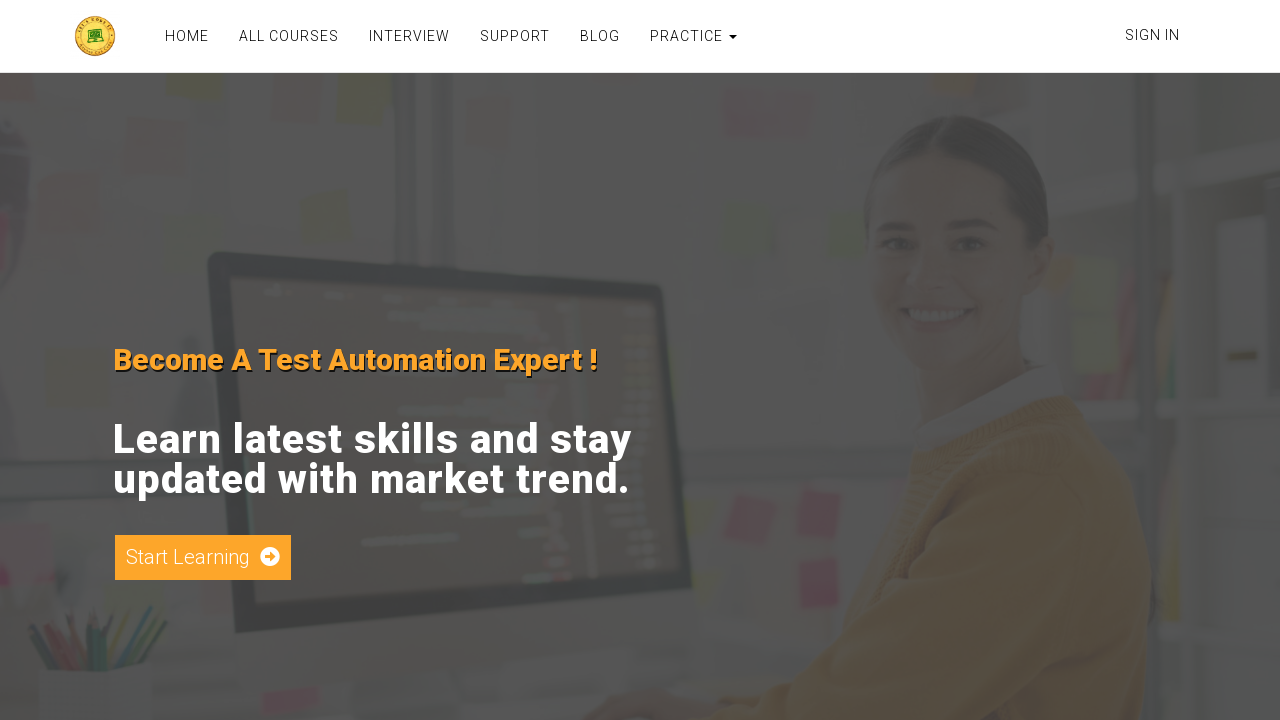

Navigated forward to courses page
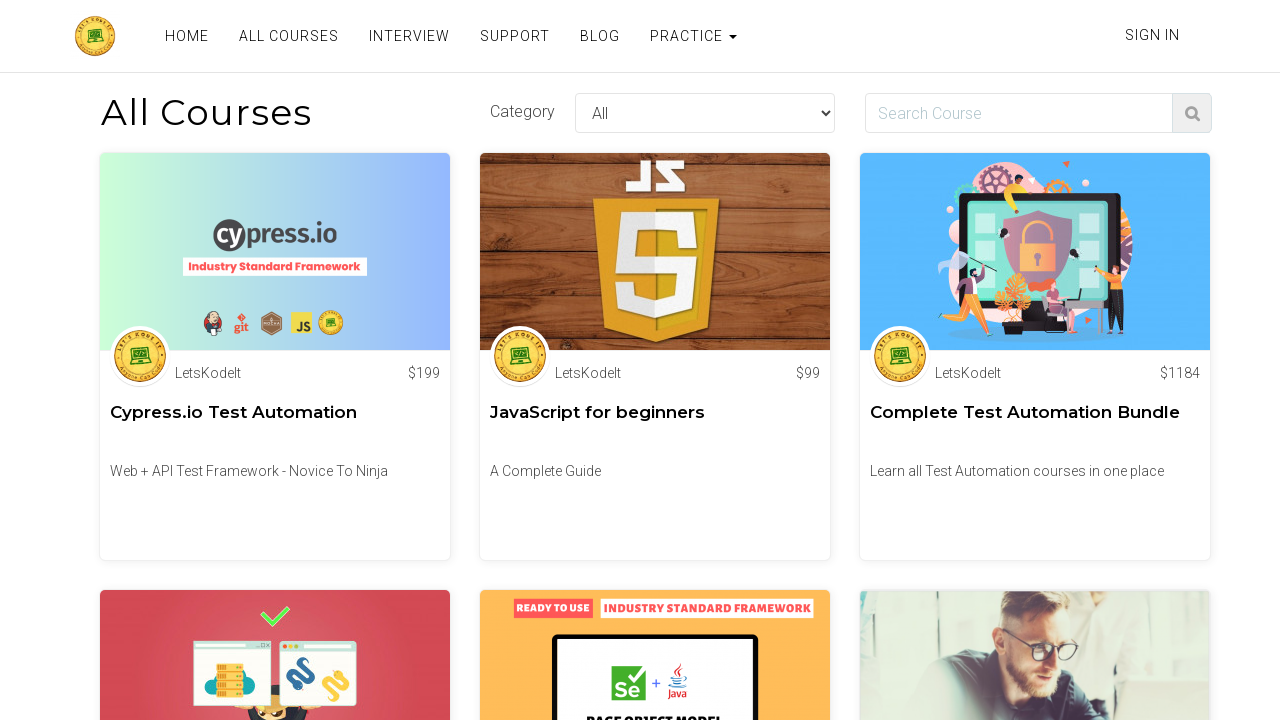

Navigated back to home page again
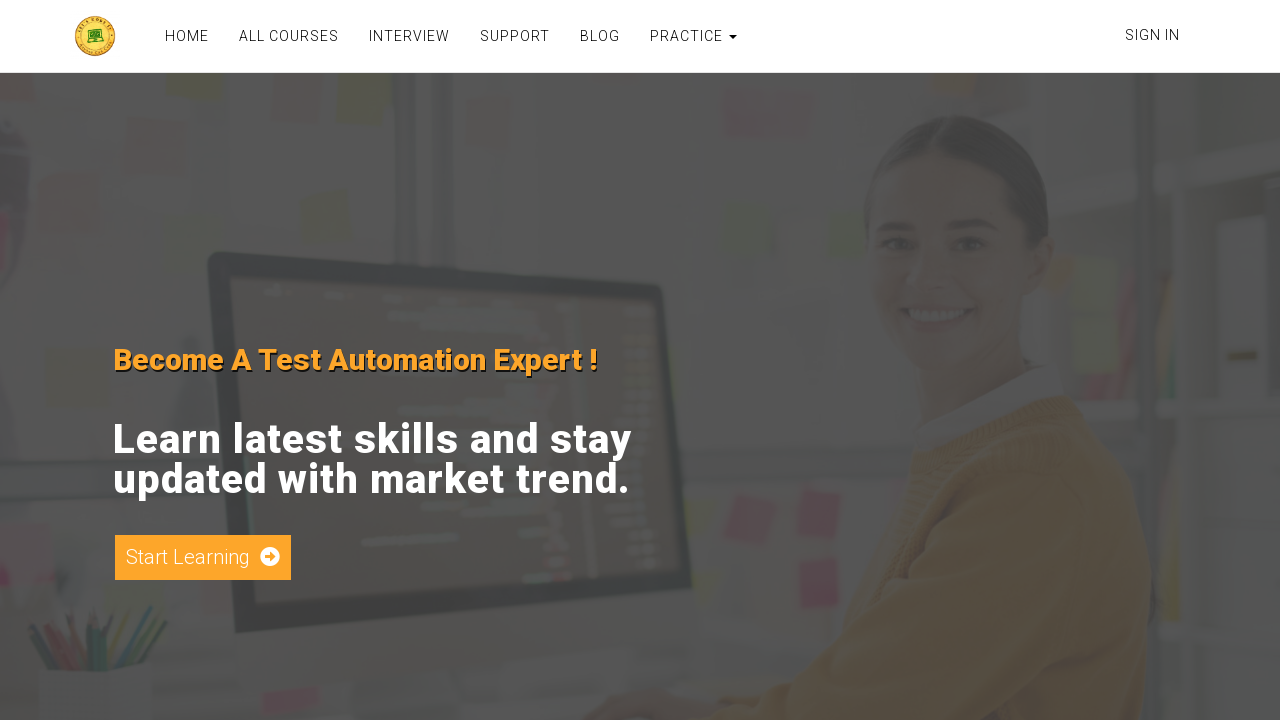

Refreshed the current page
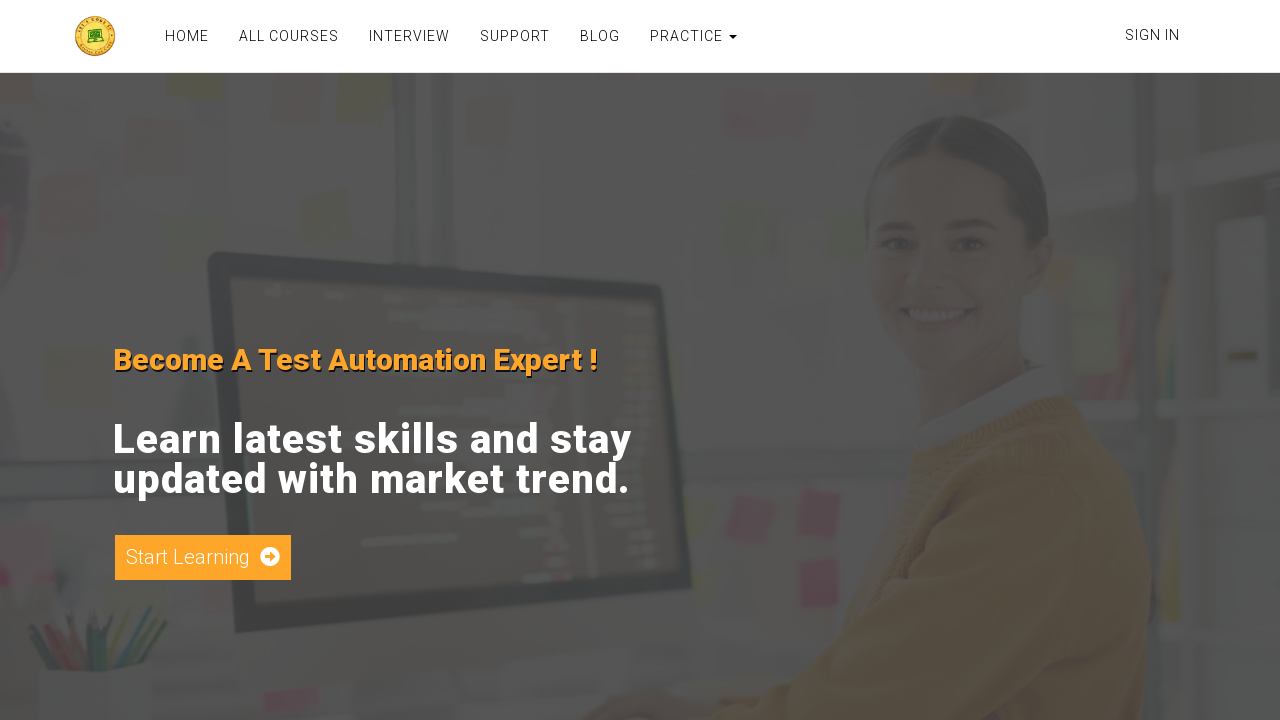

Reloaded page using goto with current URL
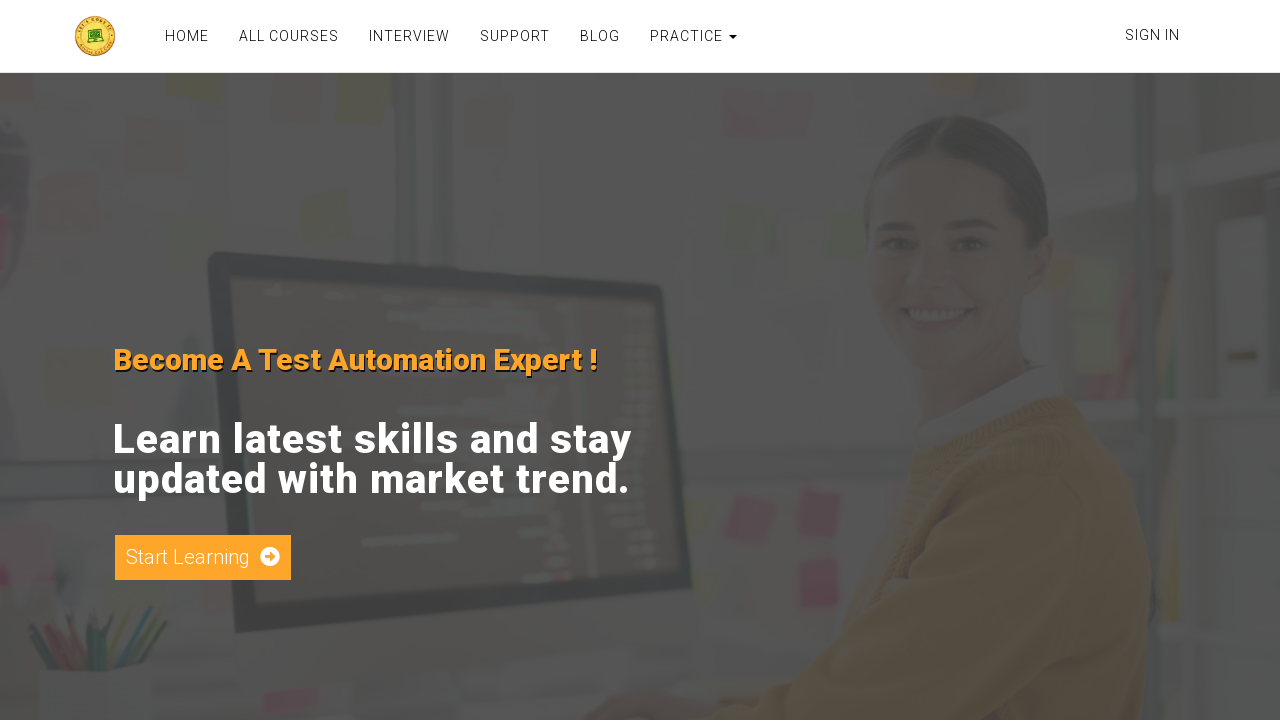

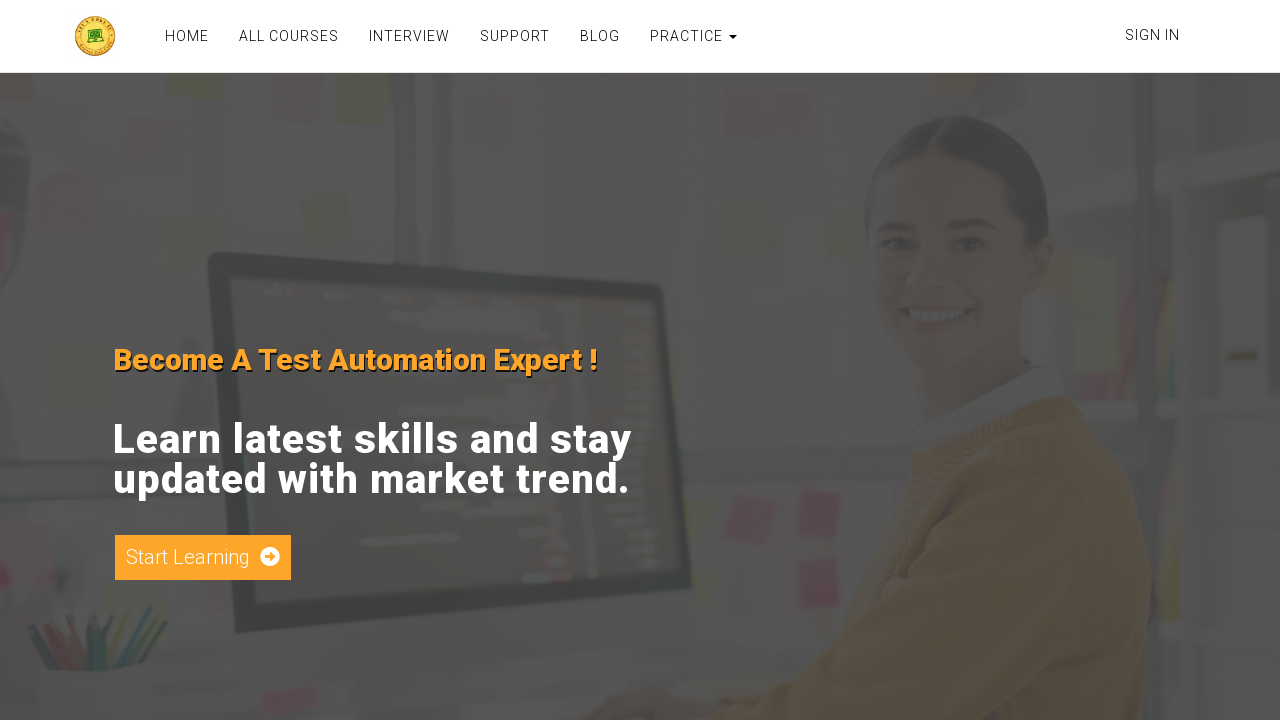